Tests registration form validation when confirmation email doesn't match the original email and verifies the mismatch error message.

Starting URL: https://alada.vn/tai-khoan/dang-ky.html

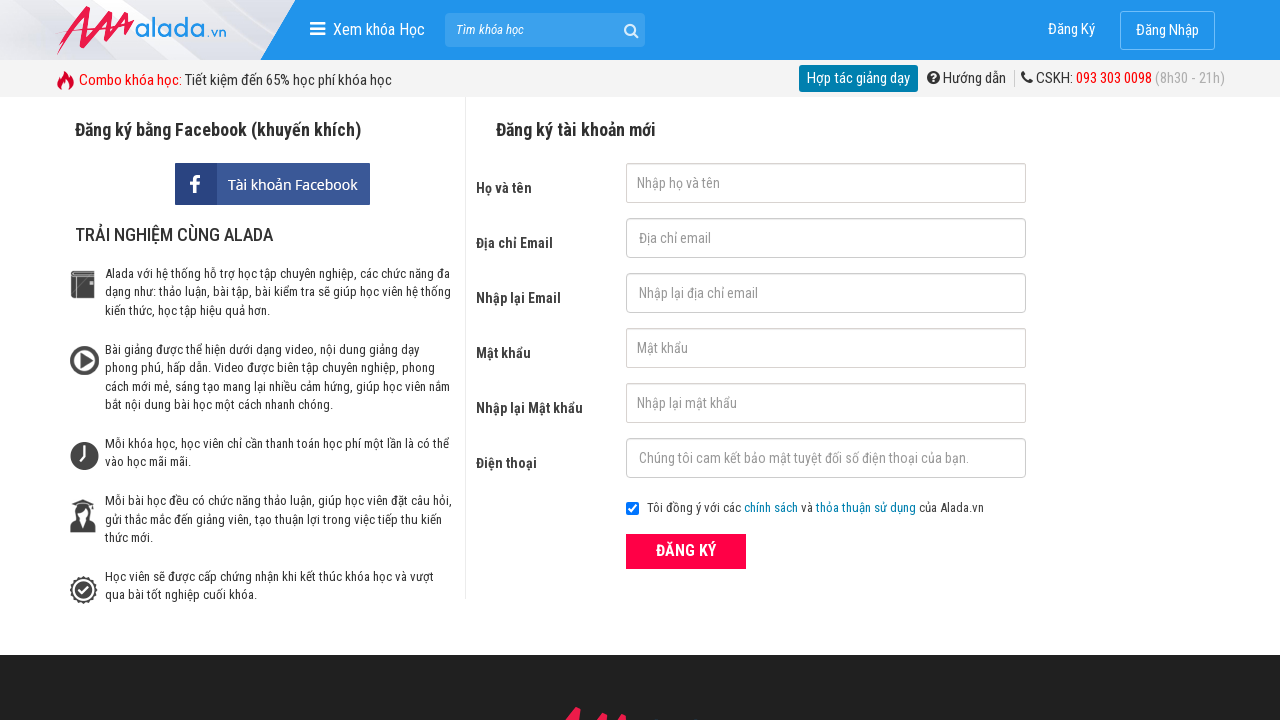

Filled first name field with 'Tran Minh Duc' on #txtFirstname
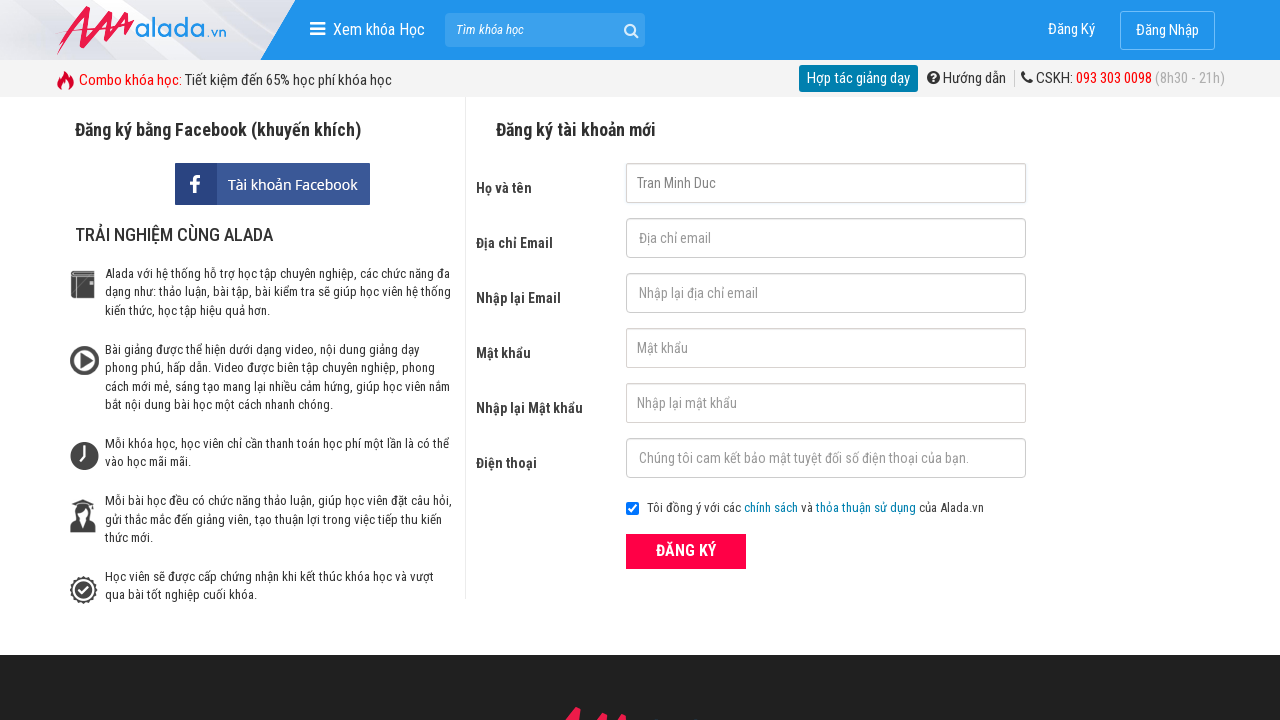

Filled email field with 'minhduc2024@gmail.com' on #txtEmail
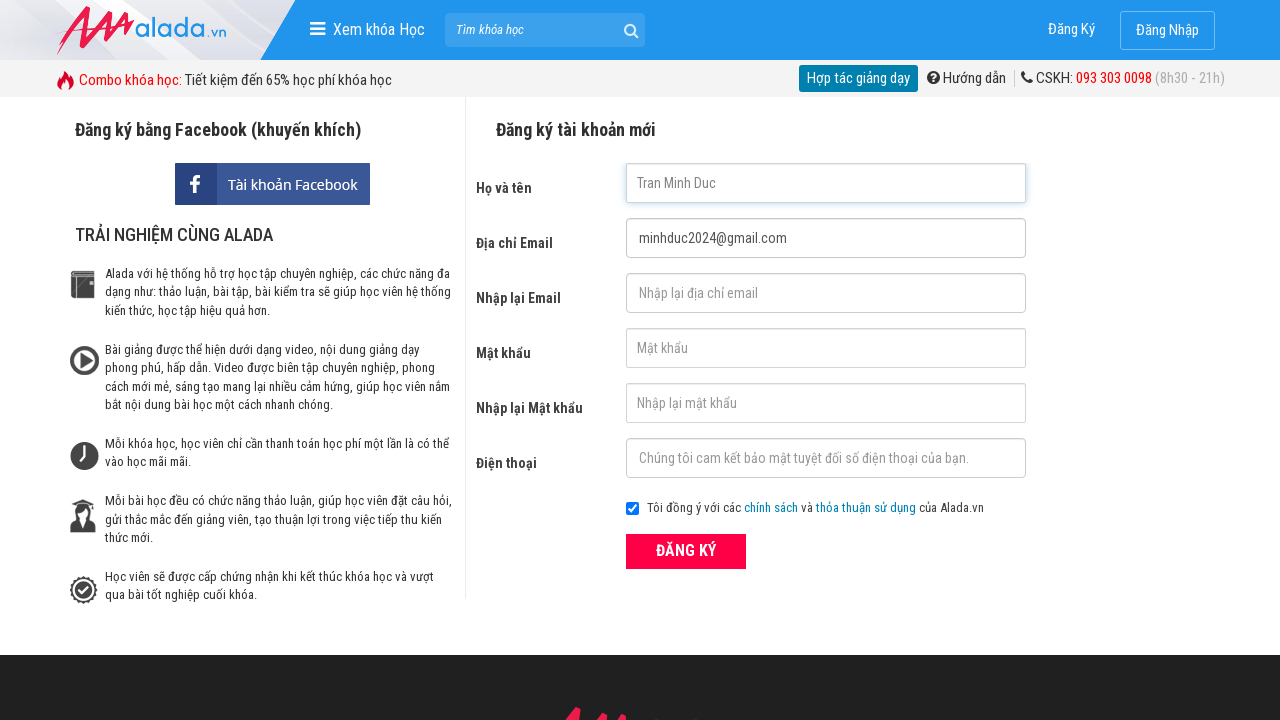

Filled confirmation email field with mismatched email 'differentemail@gmail.com' on #txtCEmail
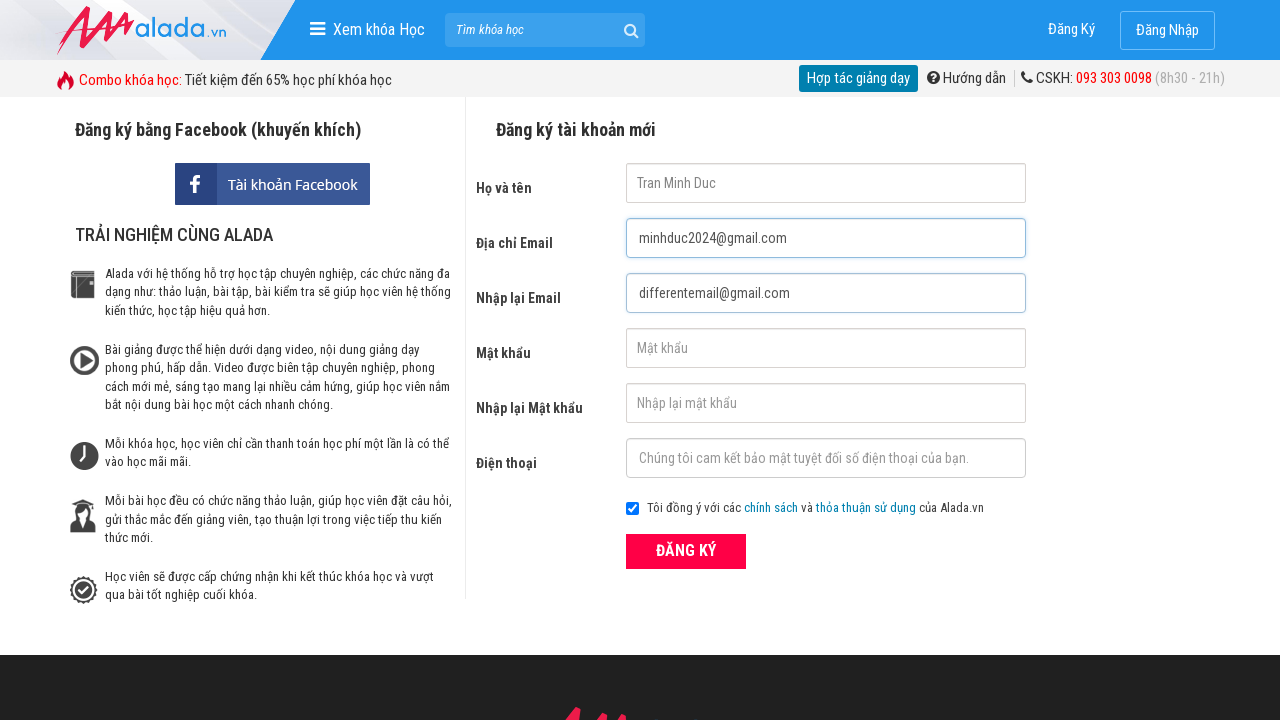

Filled password field with '123456' on #txtPassword
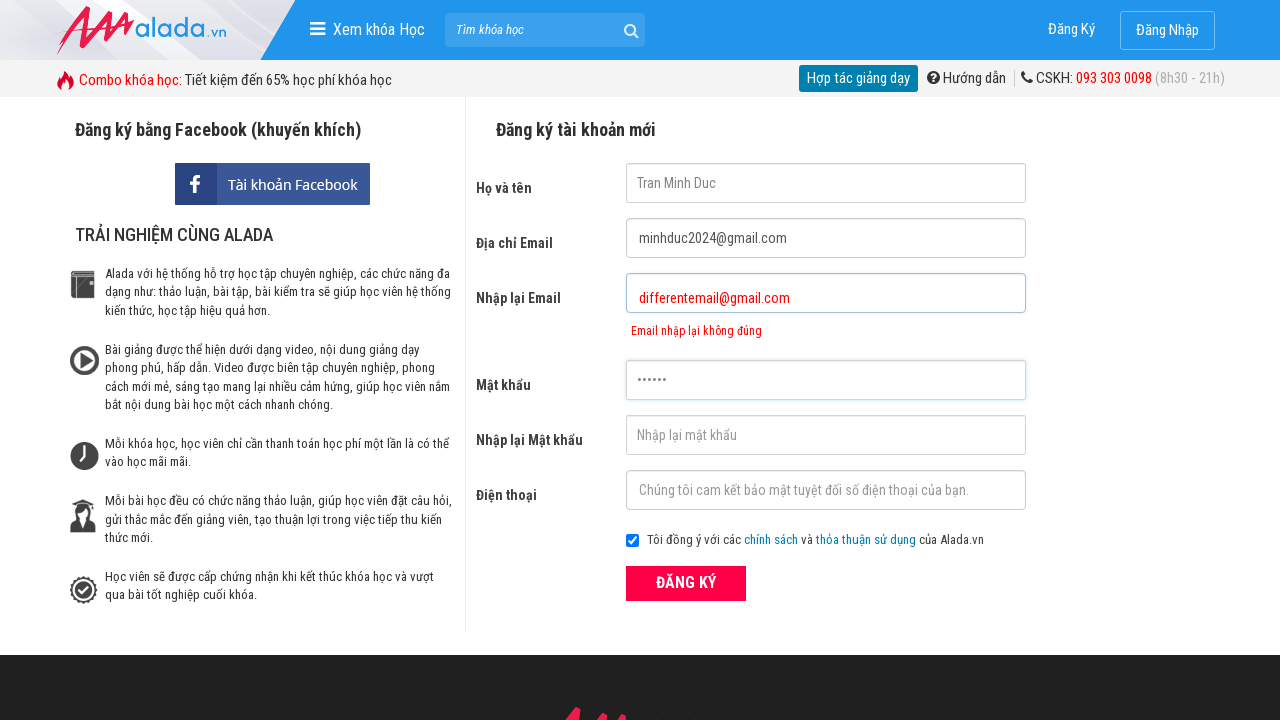

Filled password confirmation field with '123456' on #txtCPassword
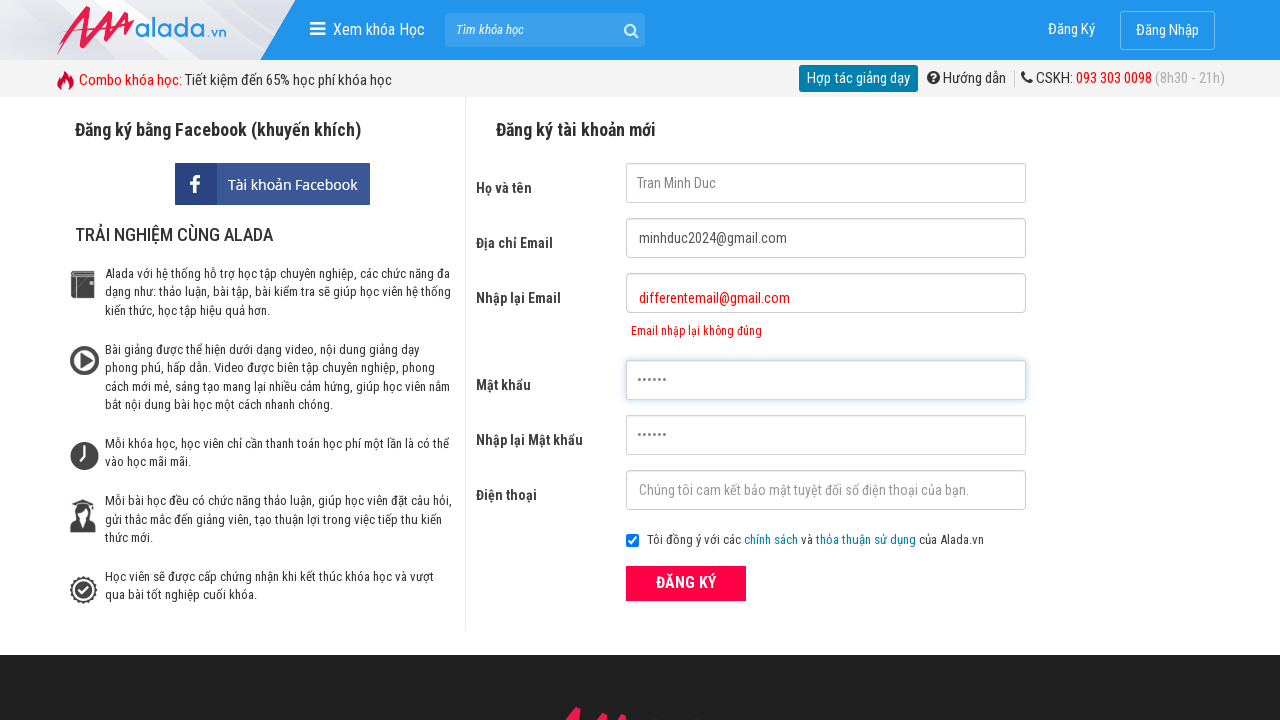

Filled phone field with '0987654321' on #txtPhone
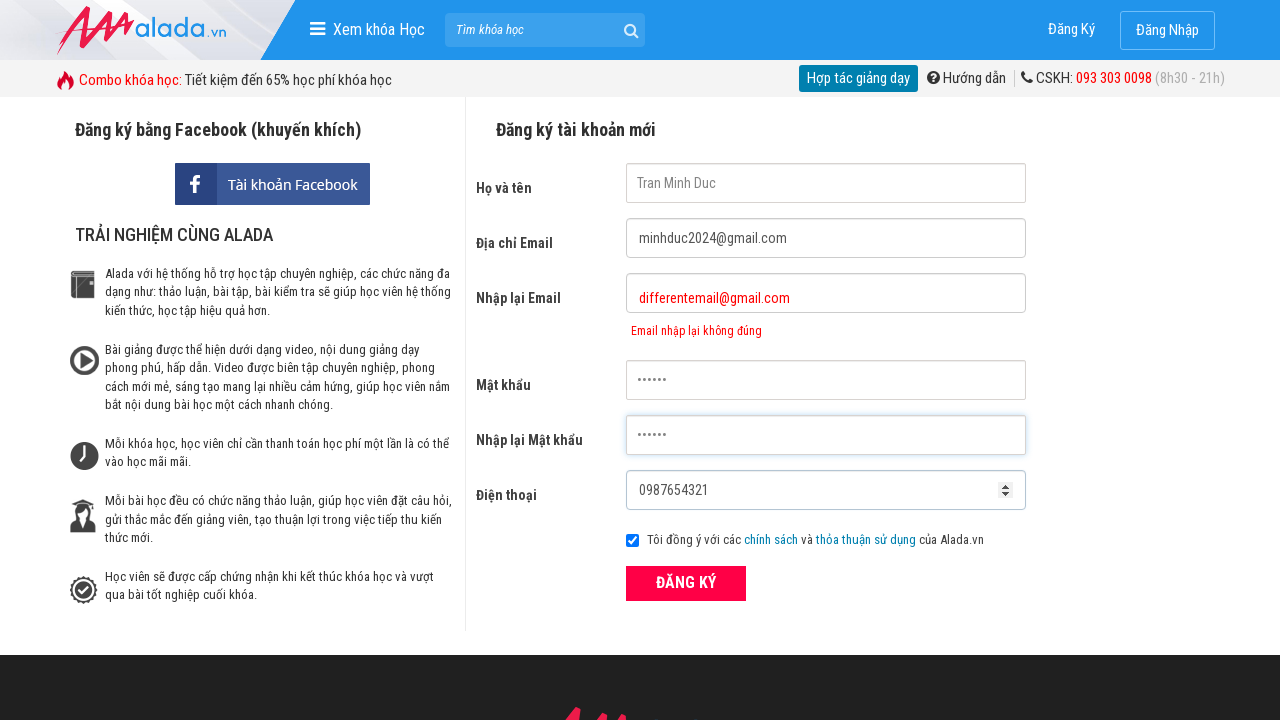

Clicked the ĐĂNG KÝ (Register) button at (686, 583) on xpath=//form[@id='frmLogin']//button[text()='ĐĂNG KÝ']
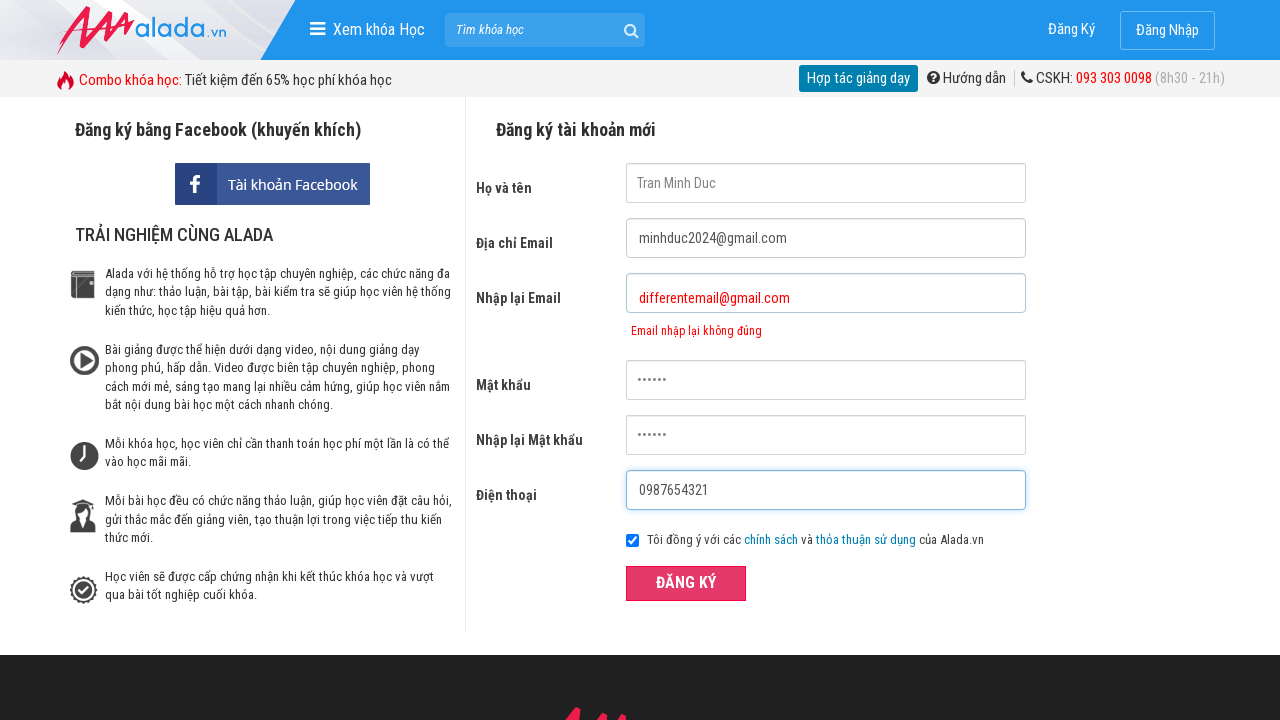

Waited for email mismatch error message to appear
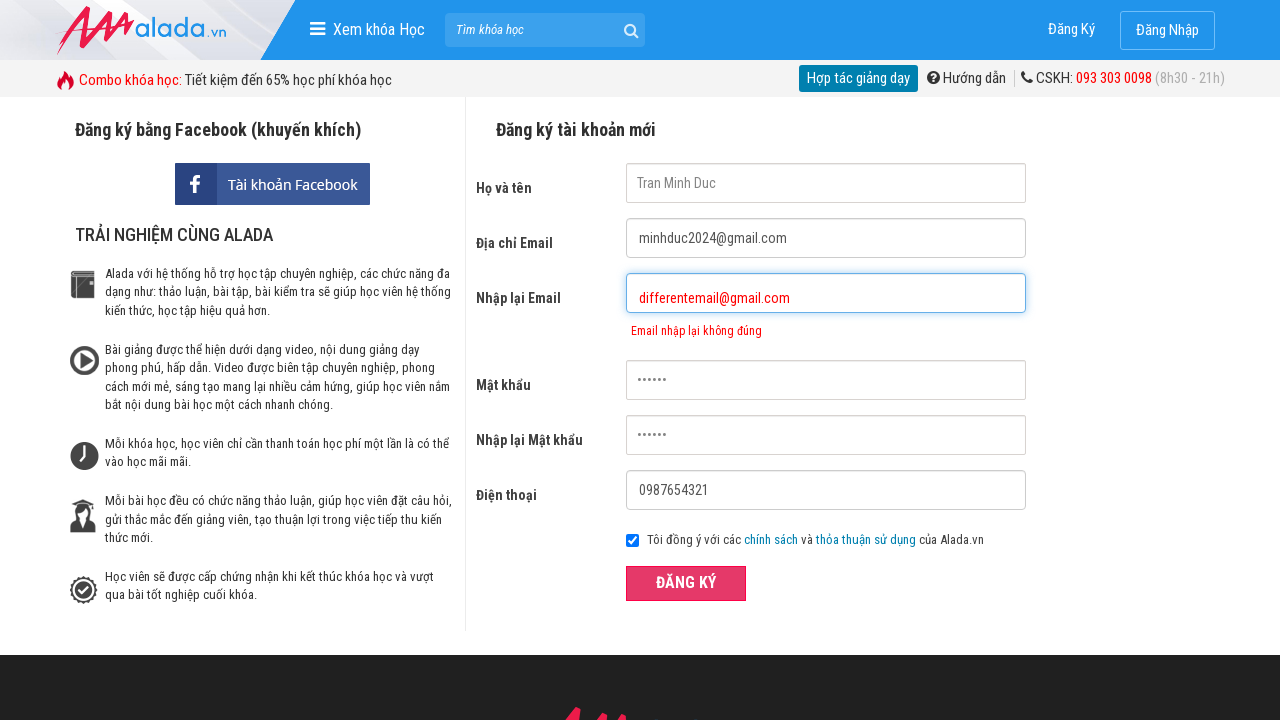

Verified error message 'Email nhập lại không đúng' is displayed for mismatched confirmation email
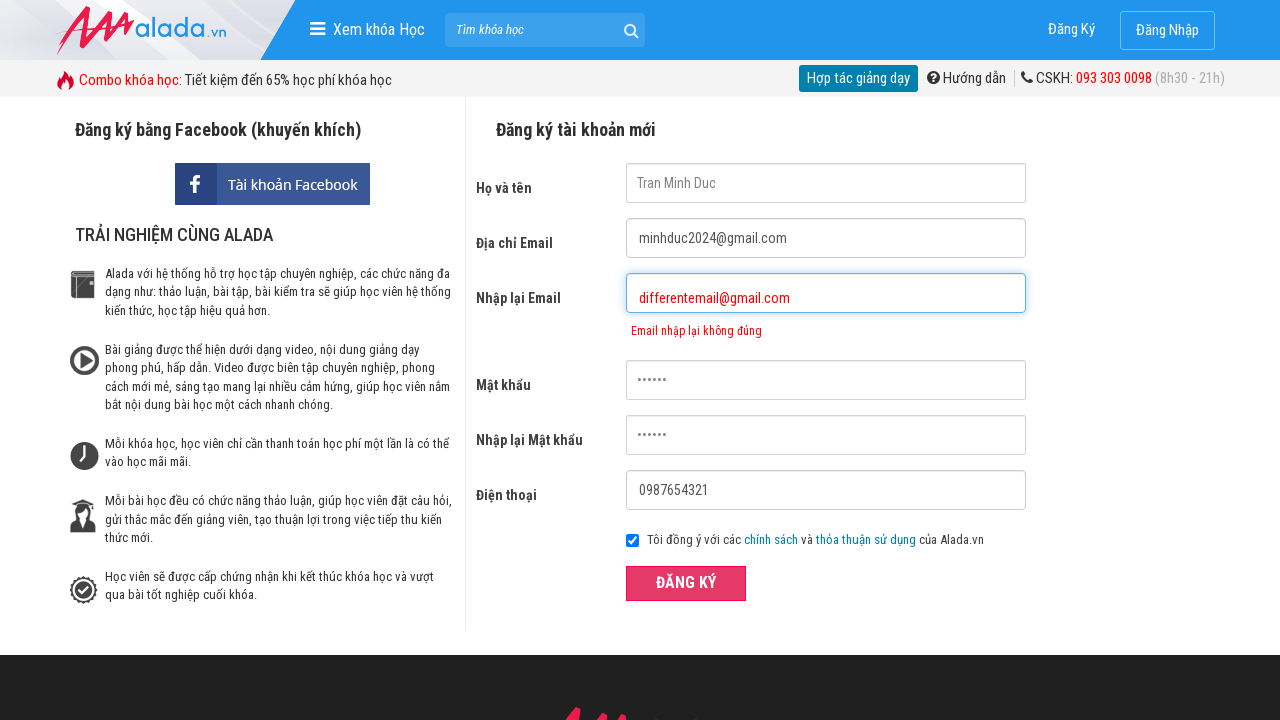

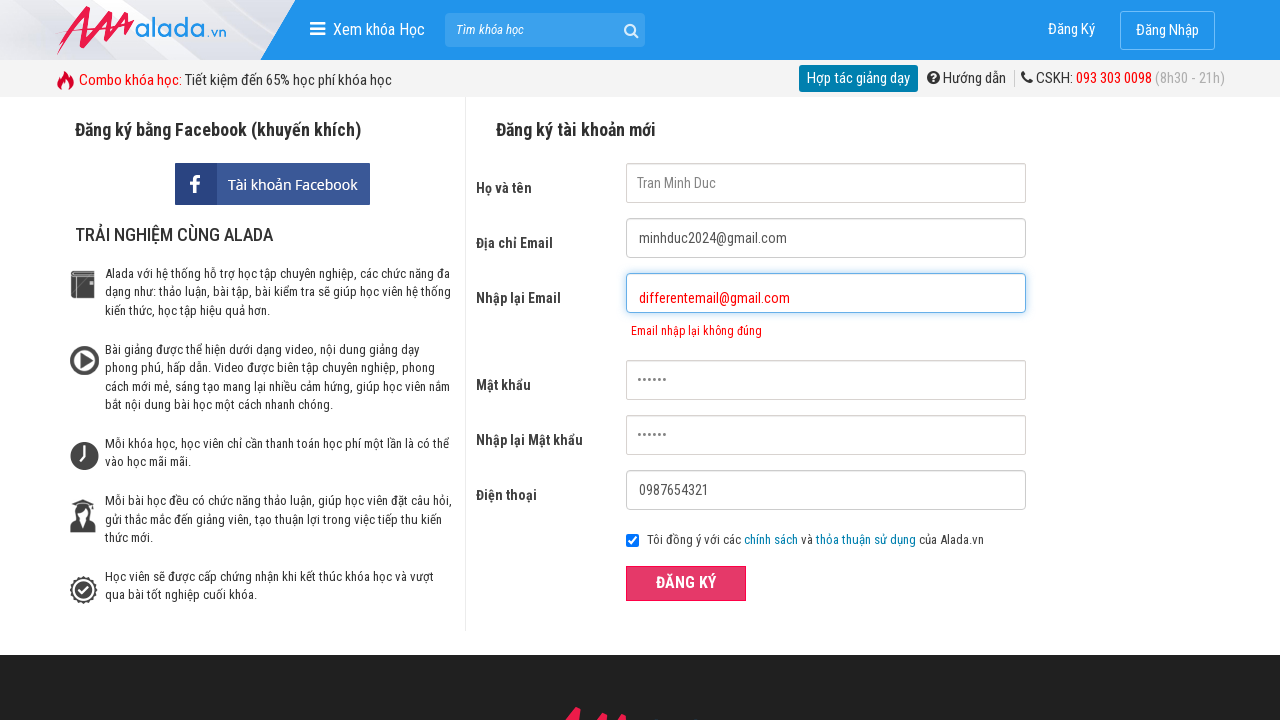